Tests checkbox interaction on a tutorial page by locating checkboxes by name and clicking the first one to verify checkbox functionality.

Starting URL: http://www.tizag.com/htmlT/htmlcheckboxes.php

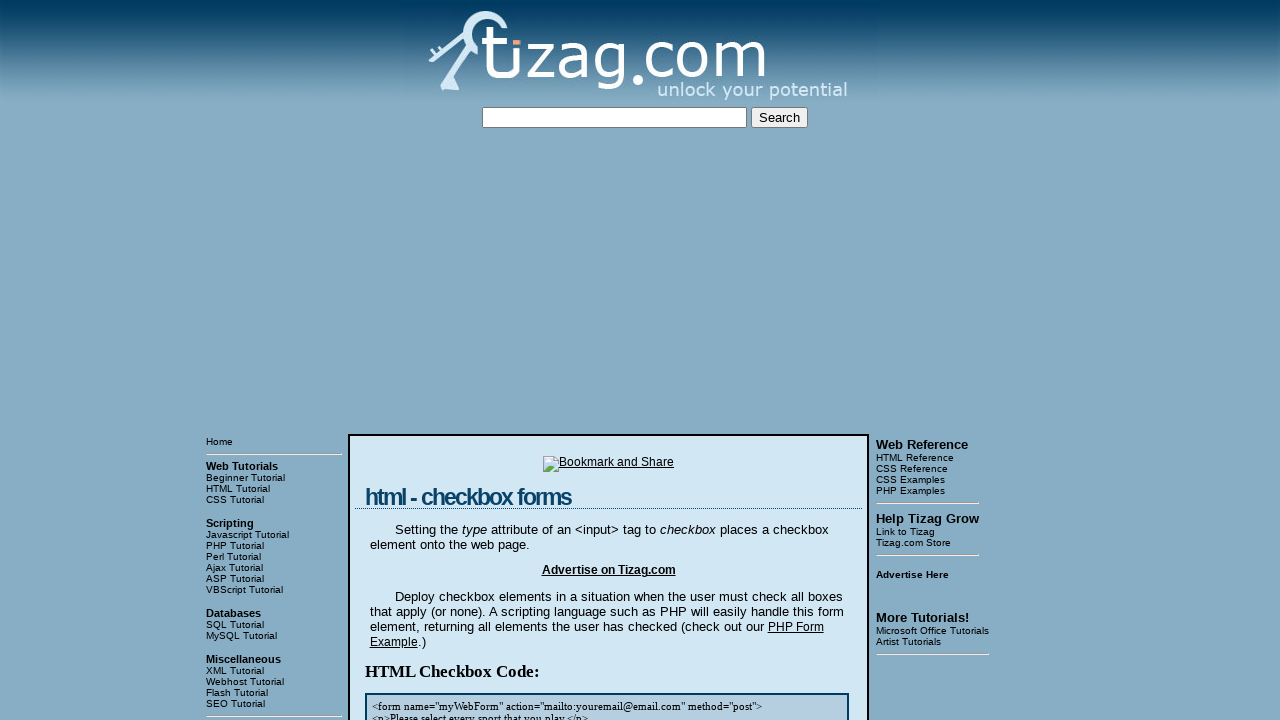

Waited for checkboxes with name 'sports' to be present on the page
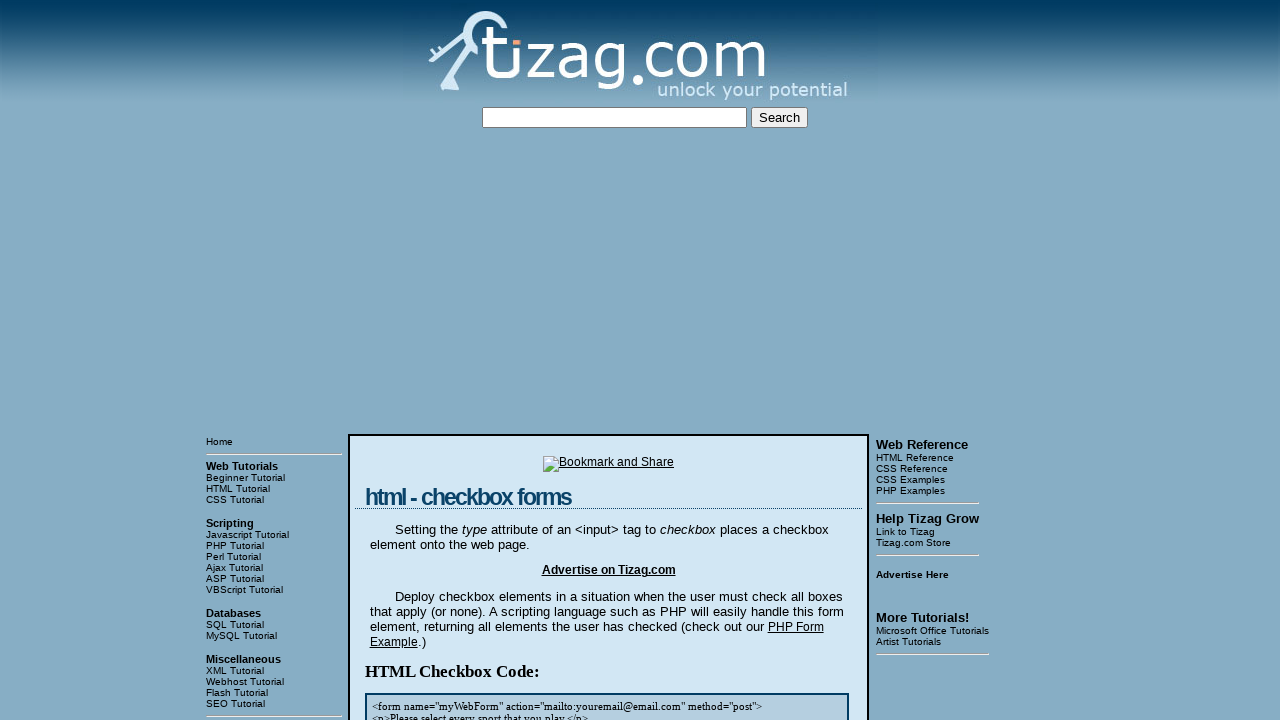

Located all checkboxes with name 'sports'
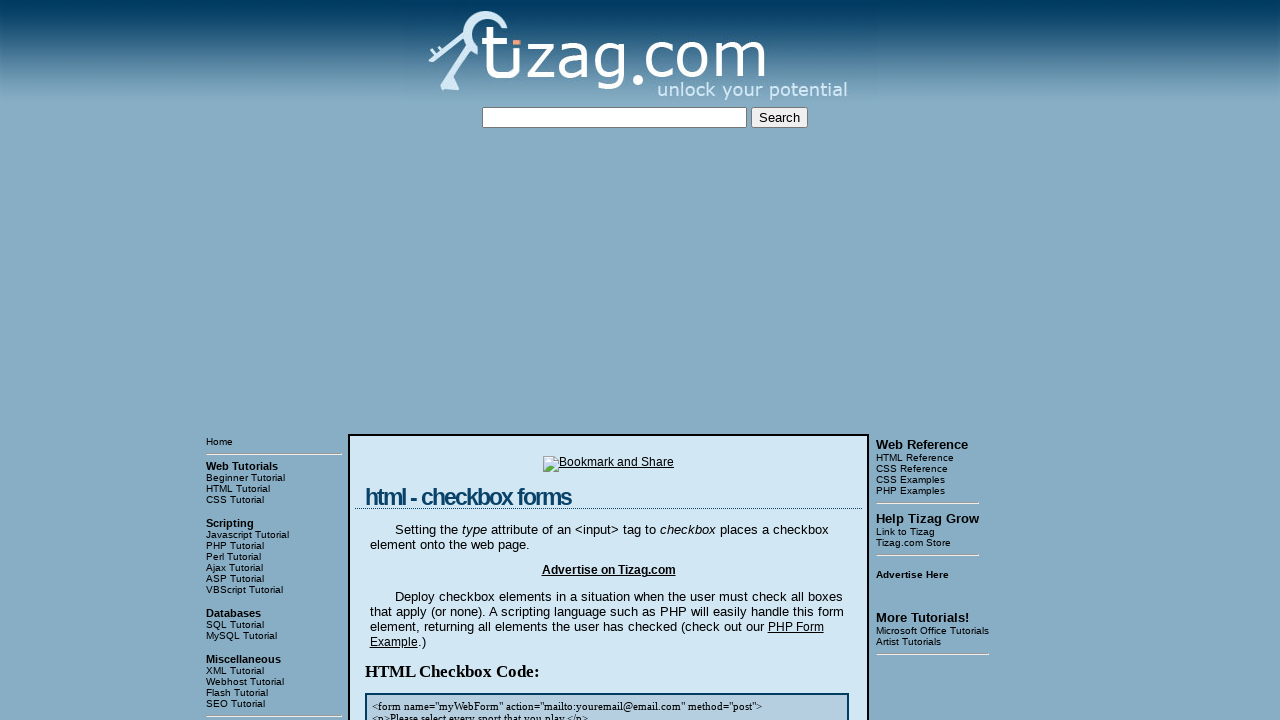

Clicked the first checkbox at (422, 360) on input[name='sports'] >> nth=0
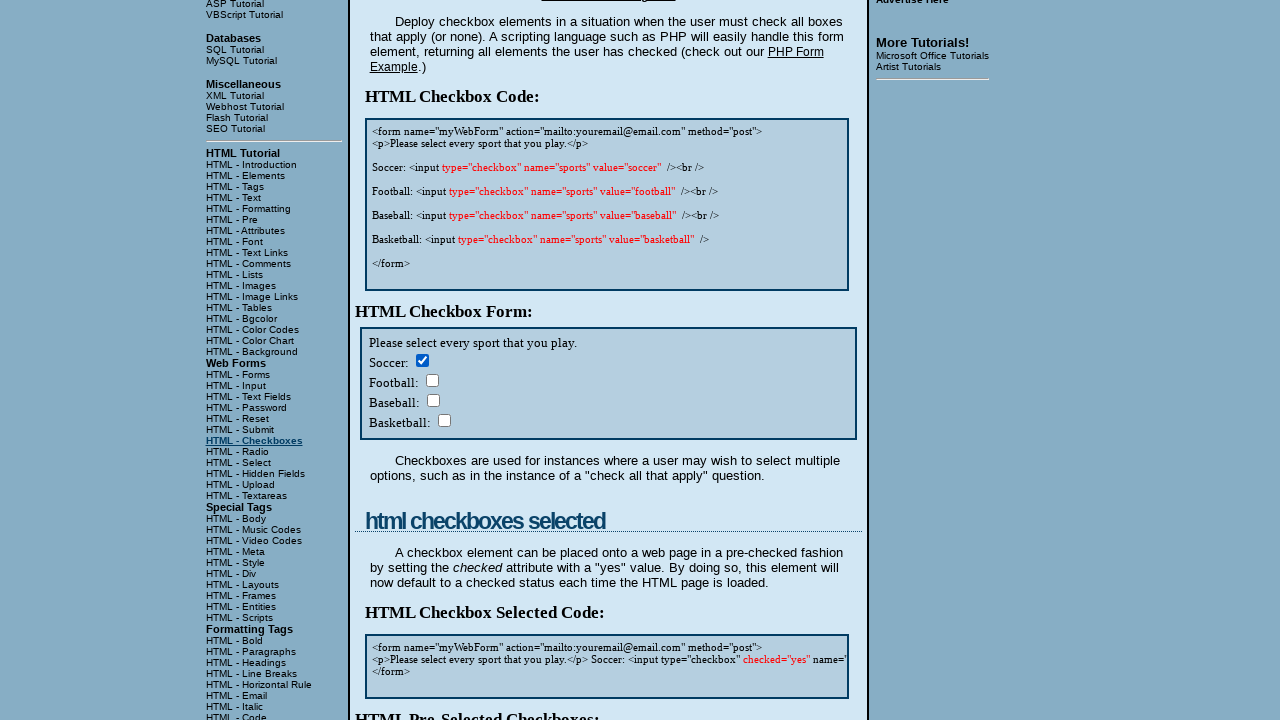

Verified that the first checkbox is checked
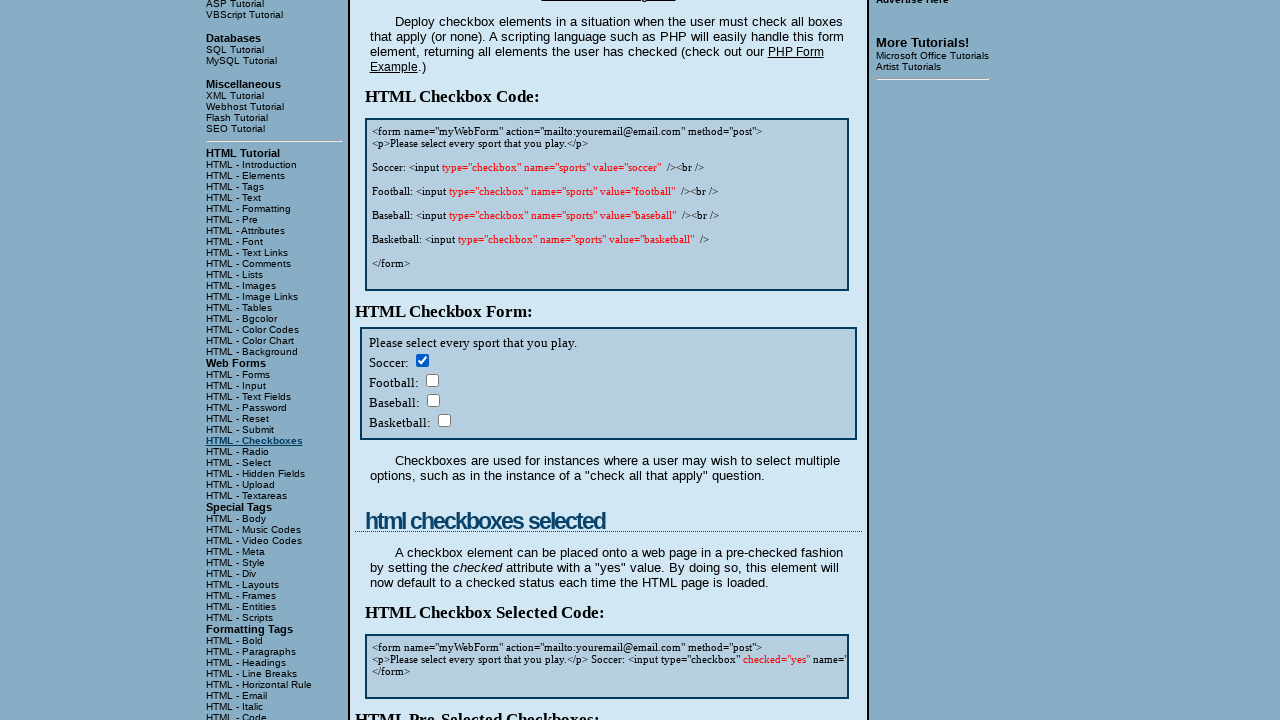

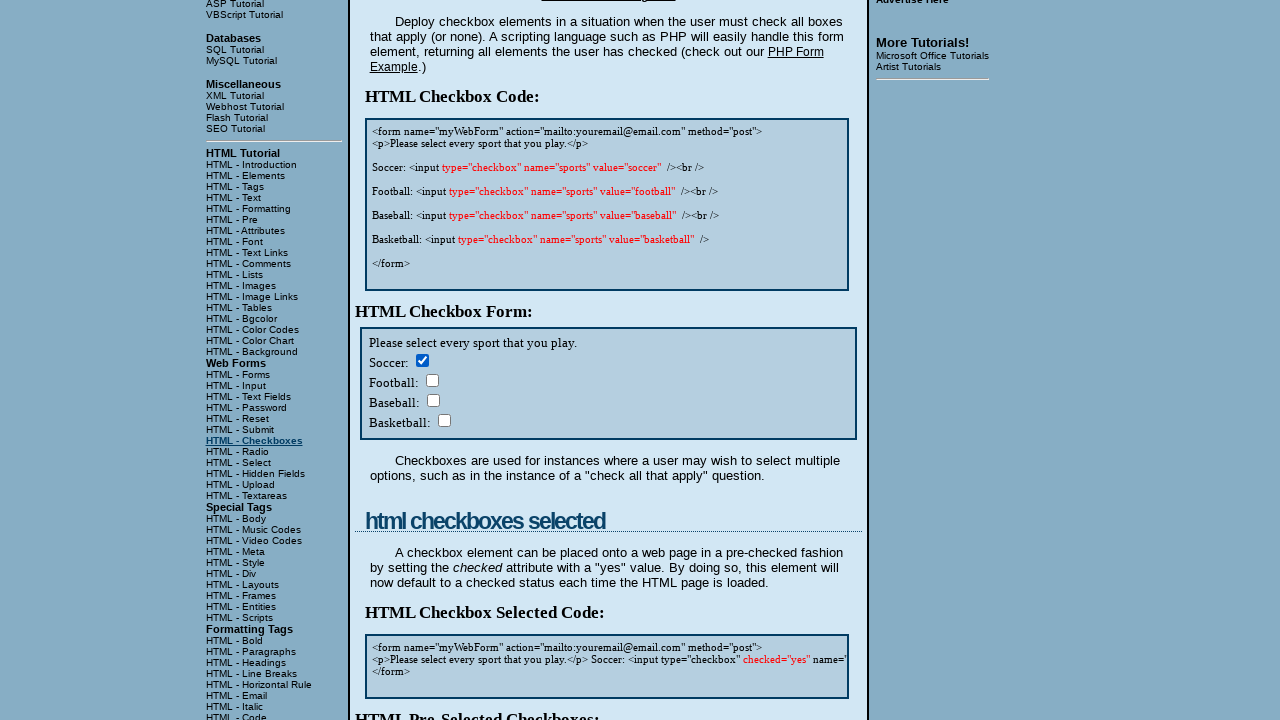